Tests confirm alert handling by entering a name, clicking confirm button, verifying alert text contains the name, and accepting the alert.

Starting URL: https://codenboxautomationlab.com/practice/

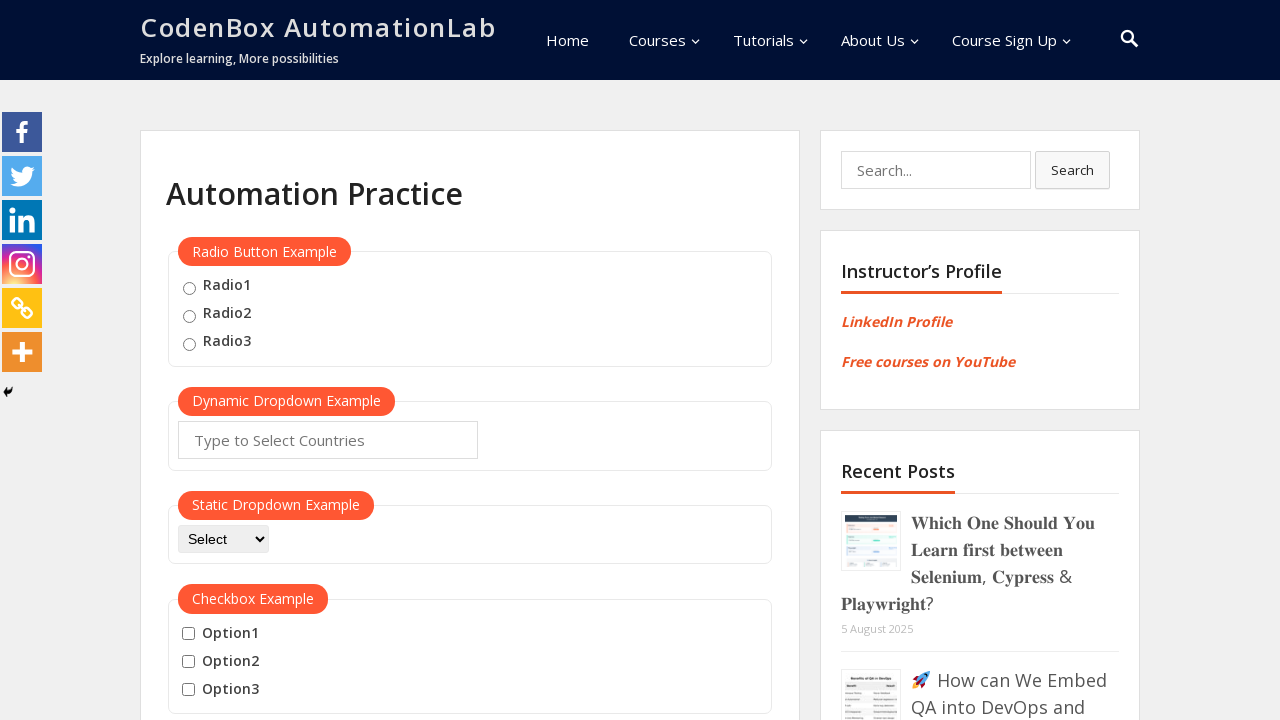

Entered 'ahmad' into the name input field on #name
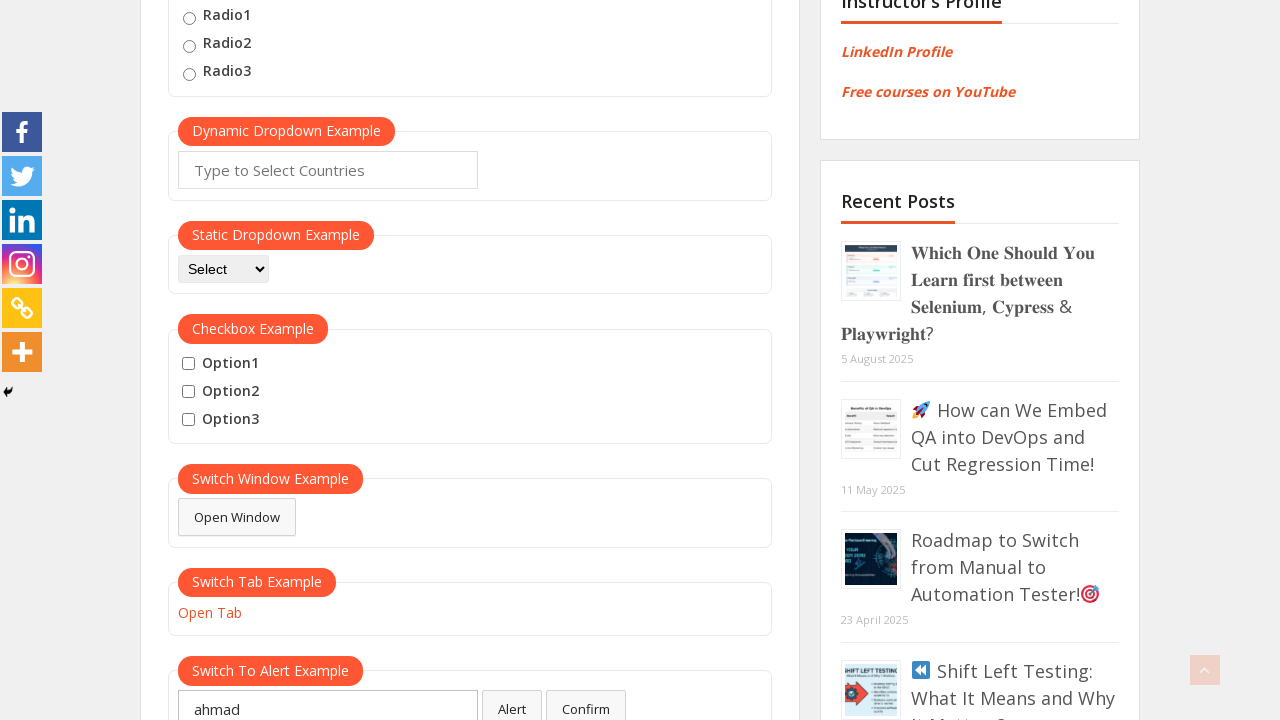

Set up dialog handler to accept alerts containing 'ahmad'
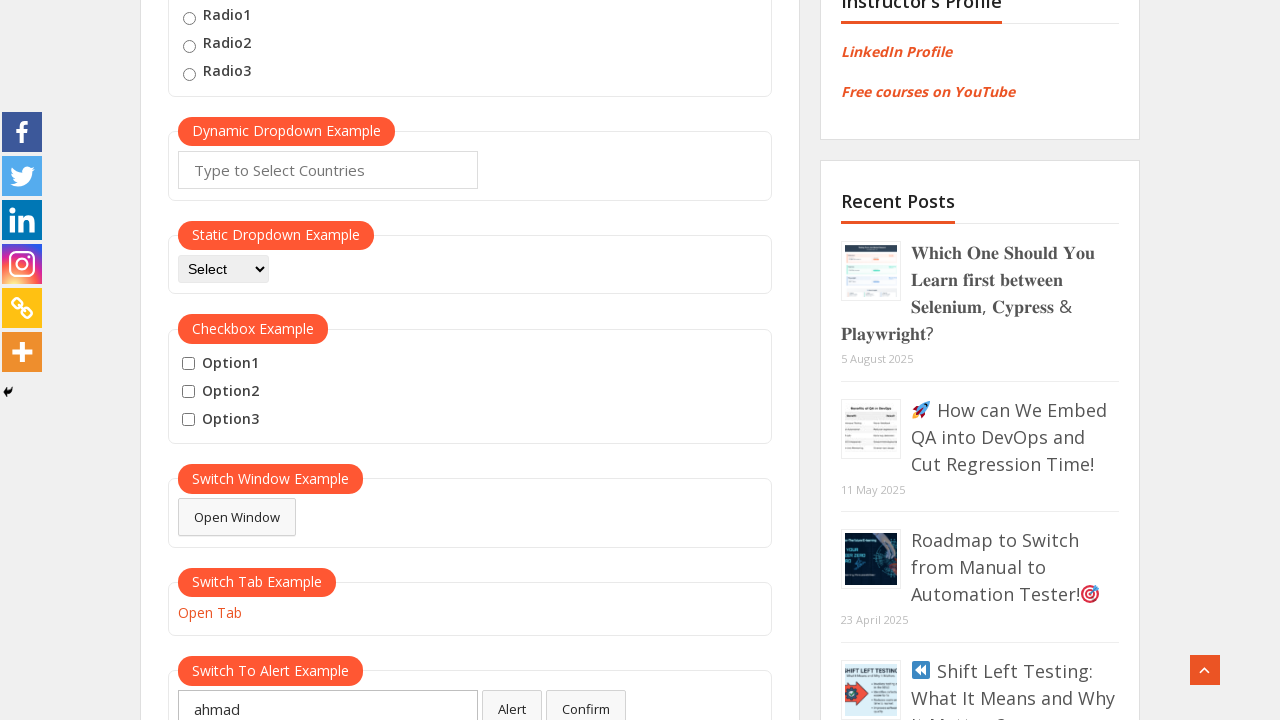

Clicked confirm button to trigger alert at (586, 701) on #confirmbtn
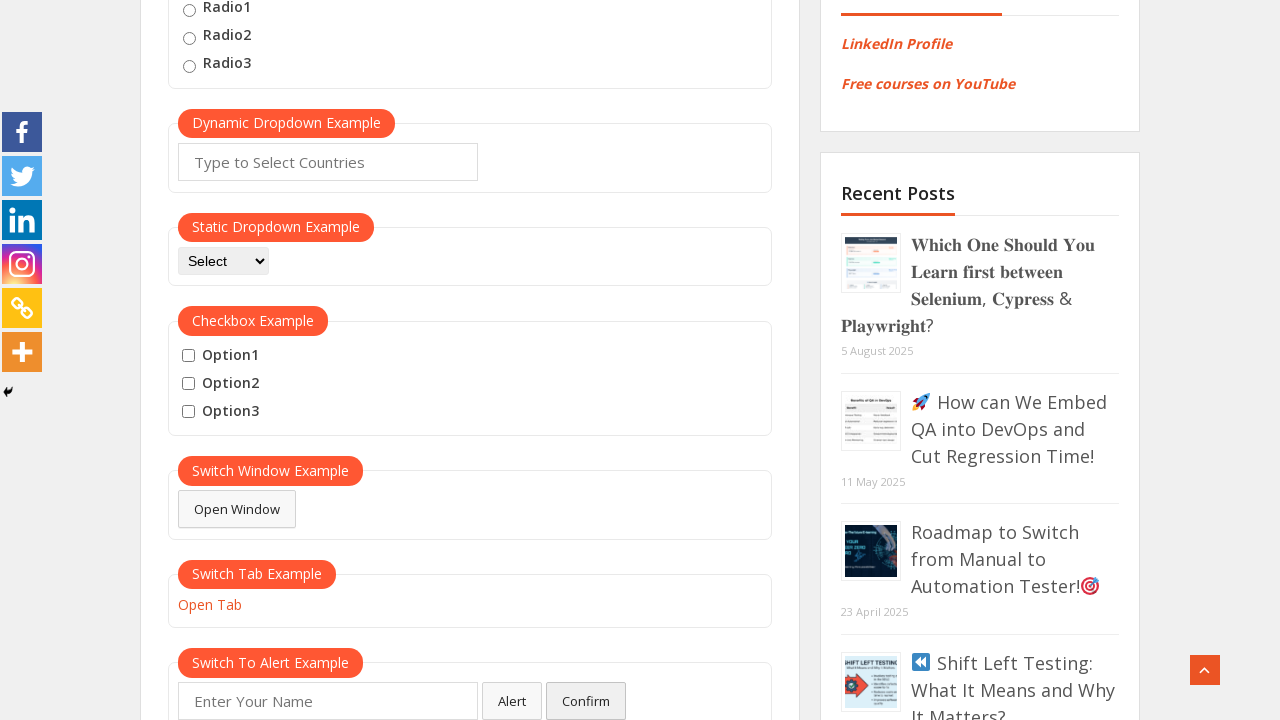

Waited for alert to be processed and dismissed
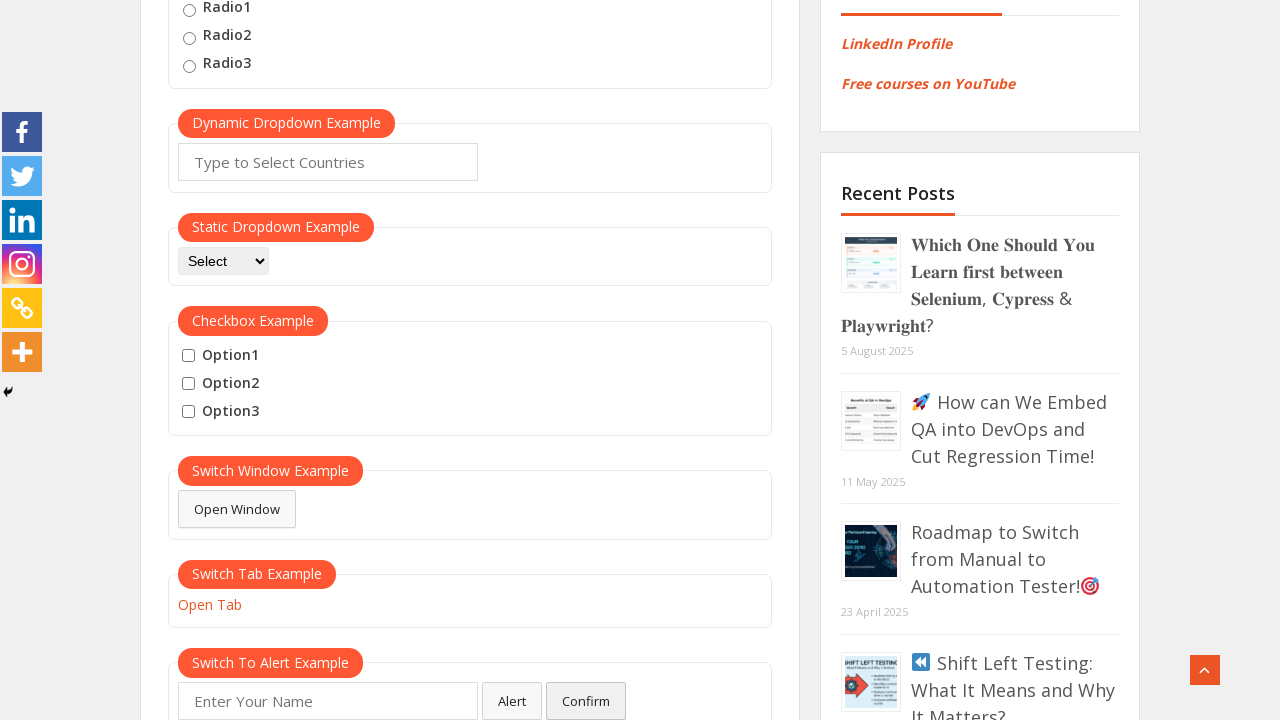

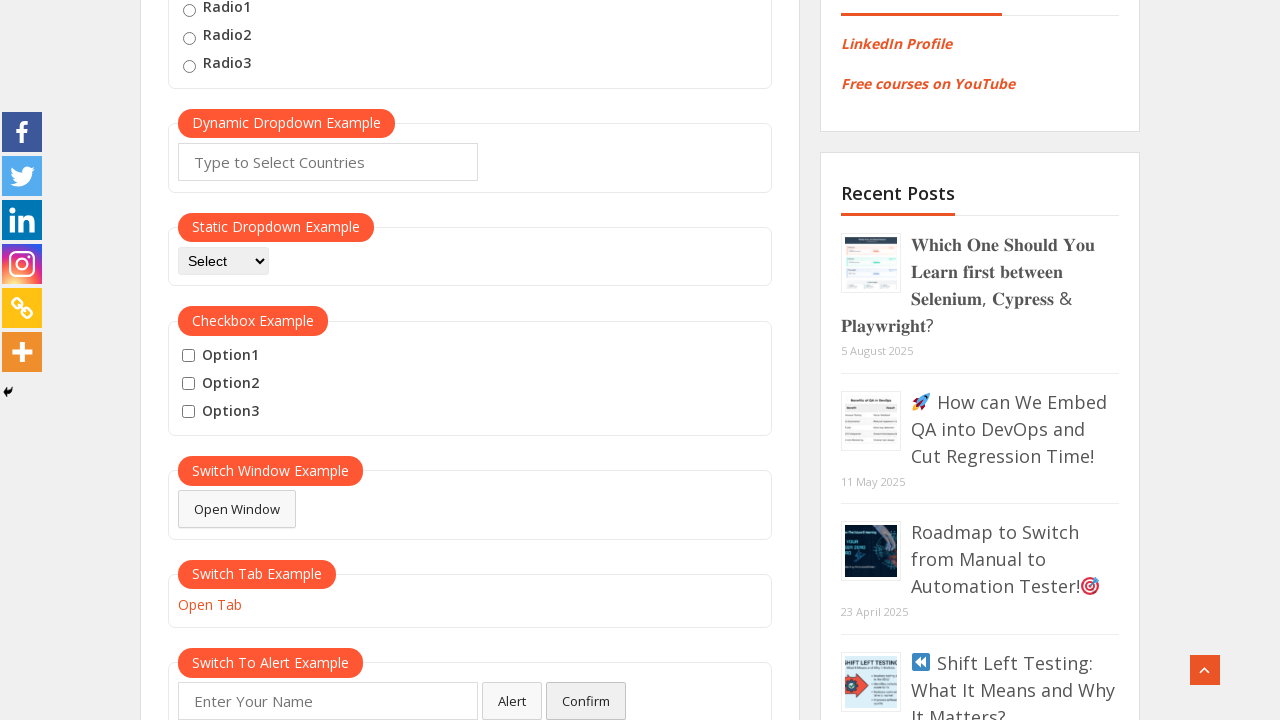